Tests checkbox functionality by clicking all checkboxes on the page and verifying they are selected

Starting URL: https://rahulshettyacademy.com/AutomationPractice/

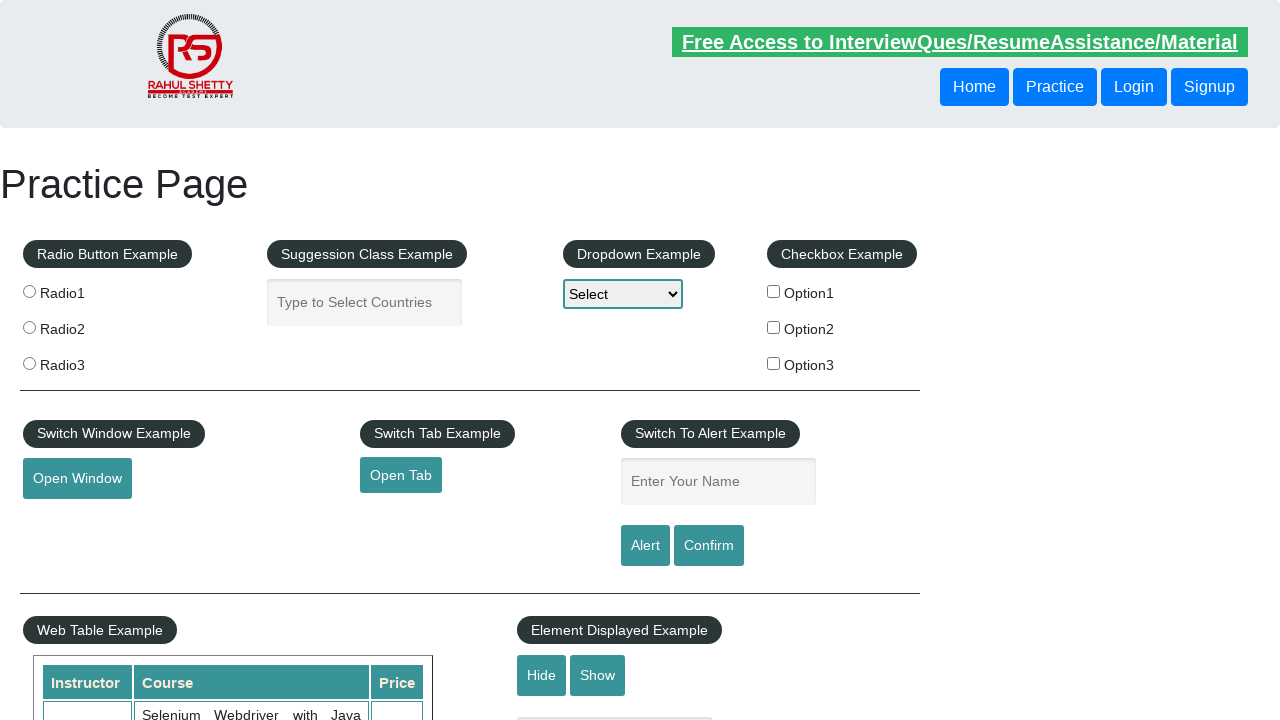

Located all checkboxes on the page
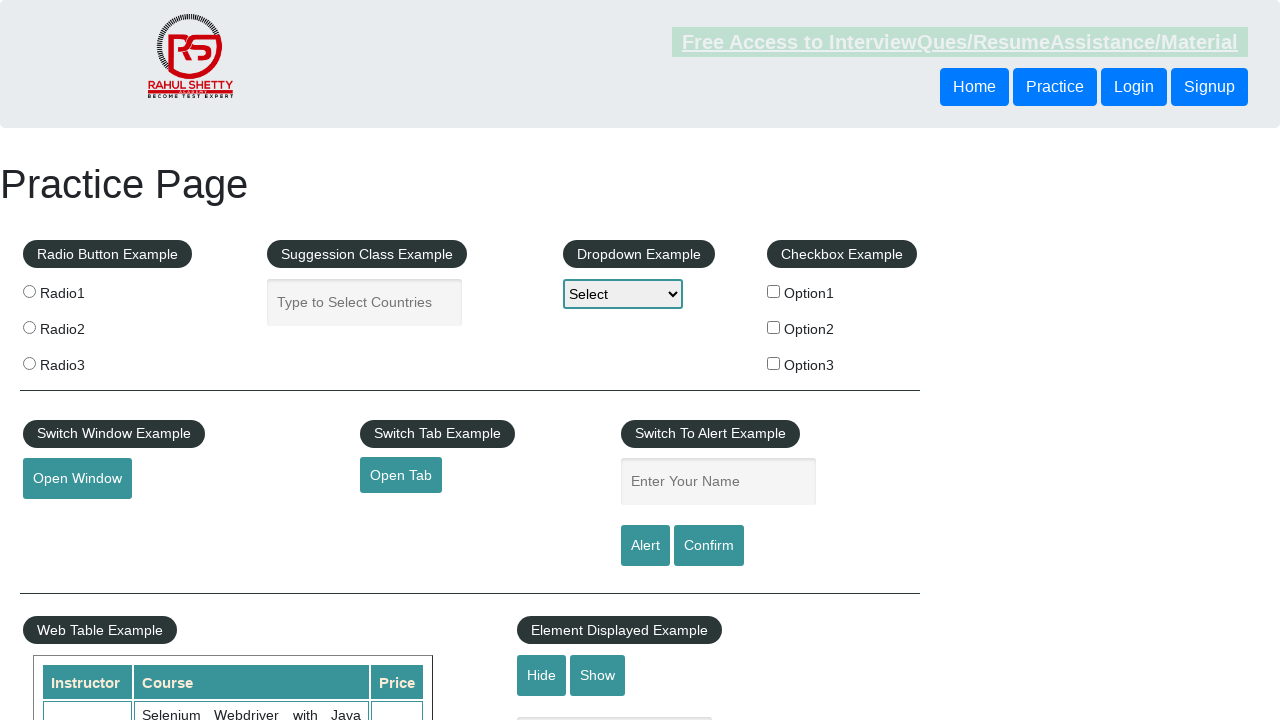

Clicked a checkbox at (774, 291) on input[type='checkbox'] >> nth=0
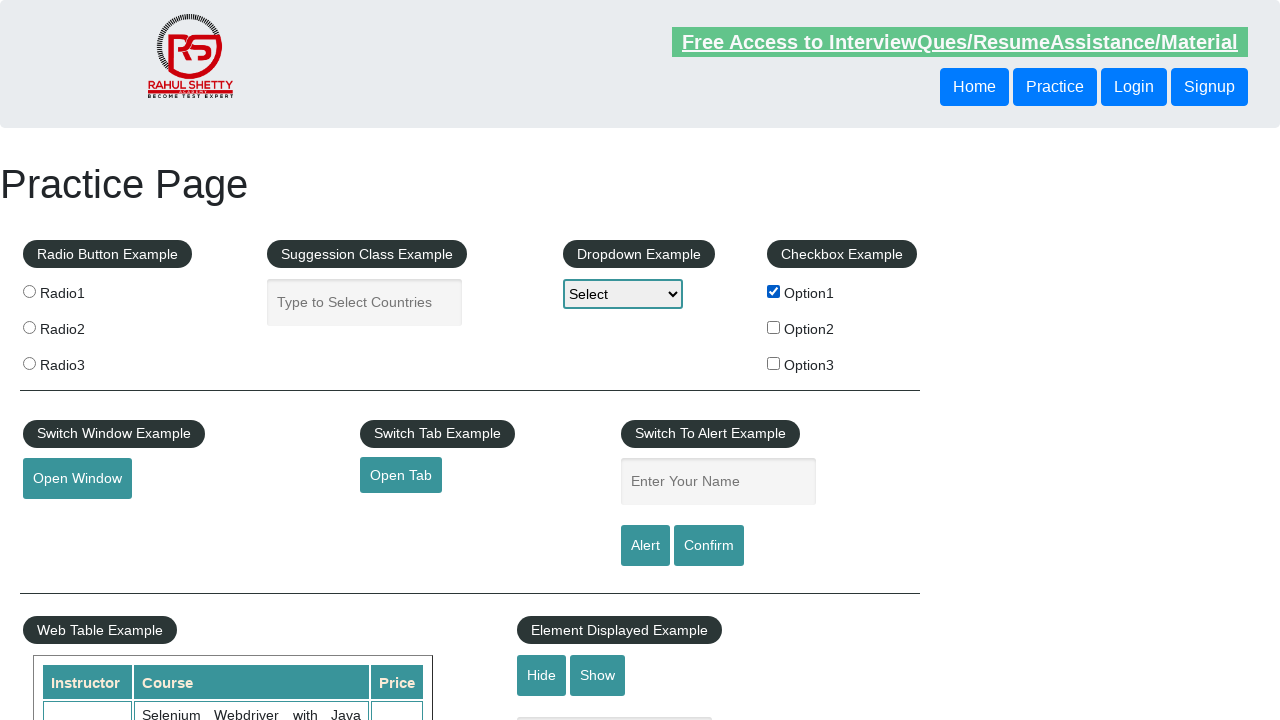

Verified checkbox is selected
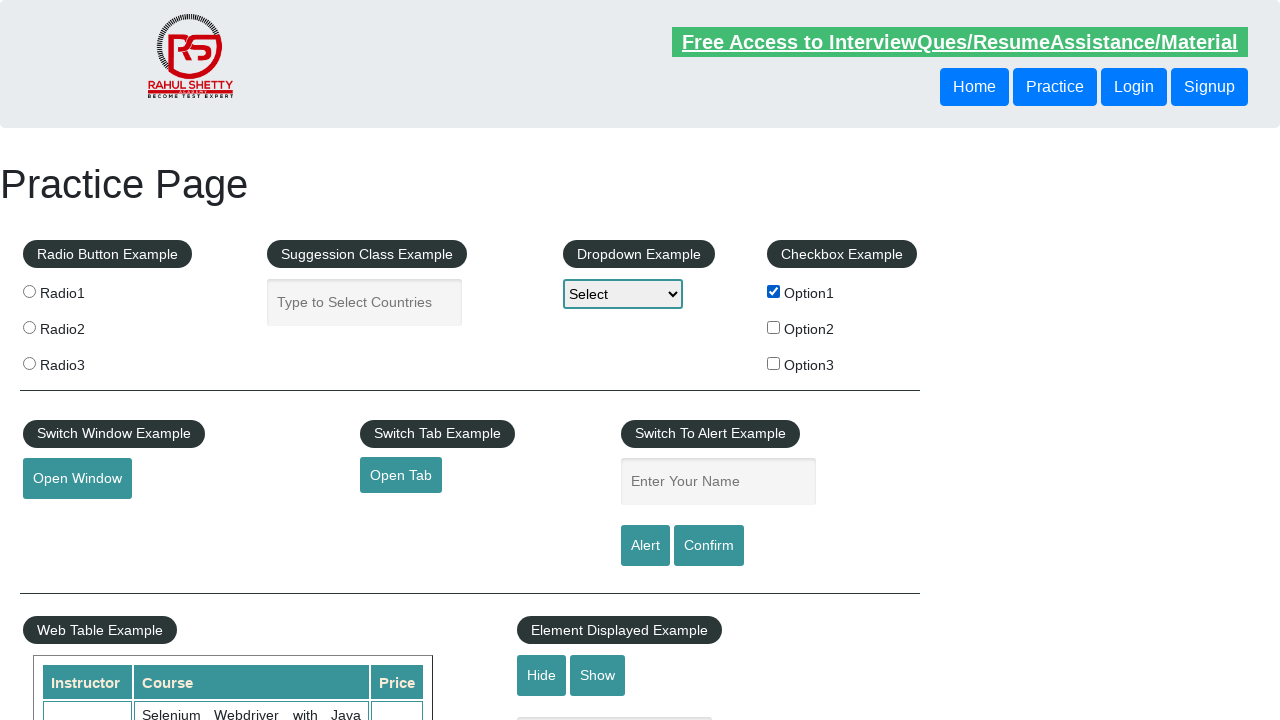

Clicked a checkbox at (774, 327) on input[type='checkbox'] >> nth=1
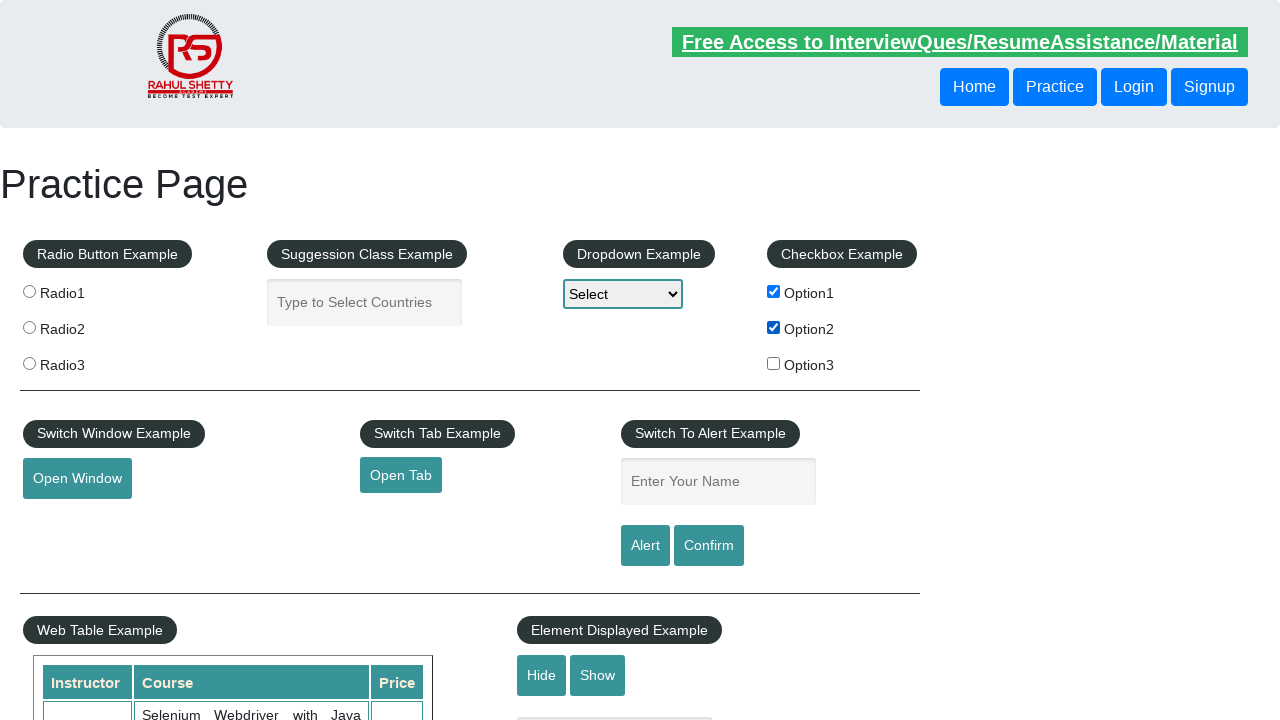

Verified checkbox is selected
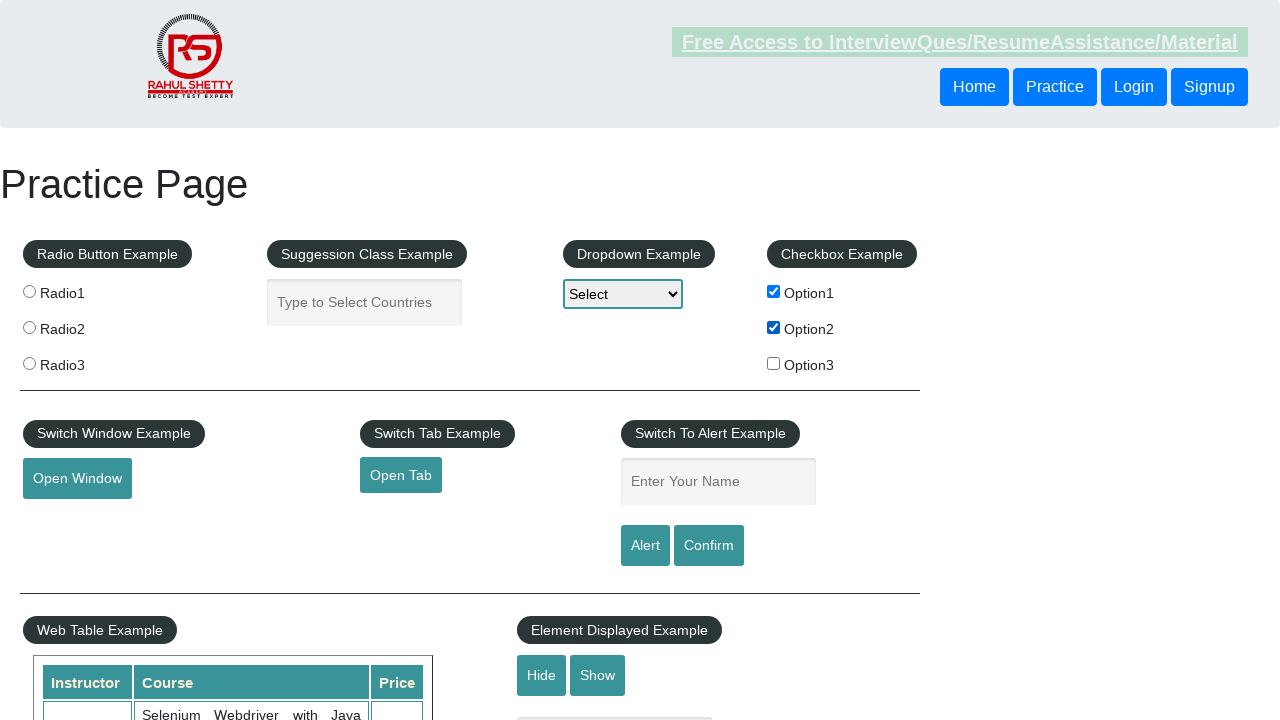

Clicked a checkbox at (774, 363) on input[type='checkbox'] >> nth=2
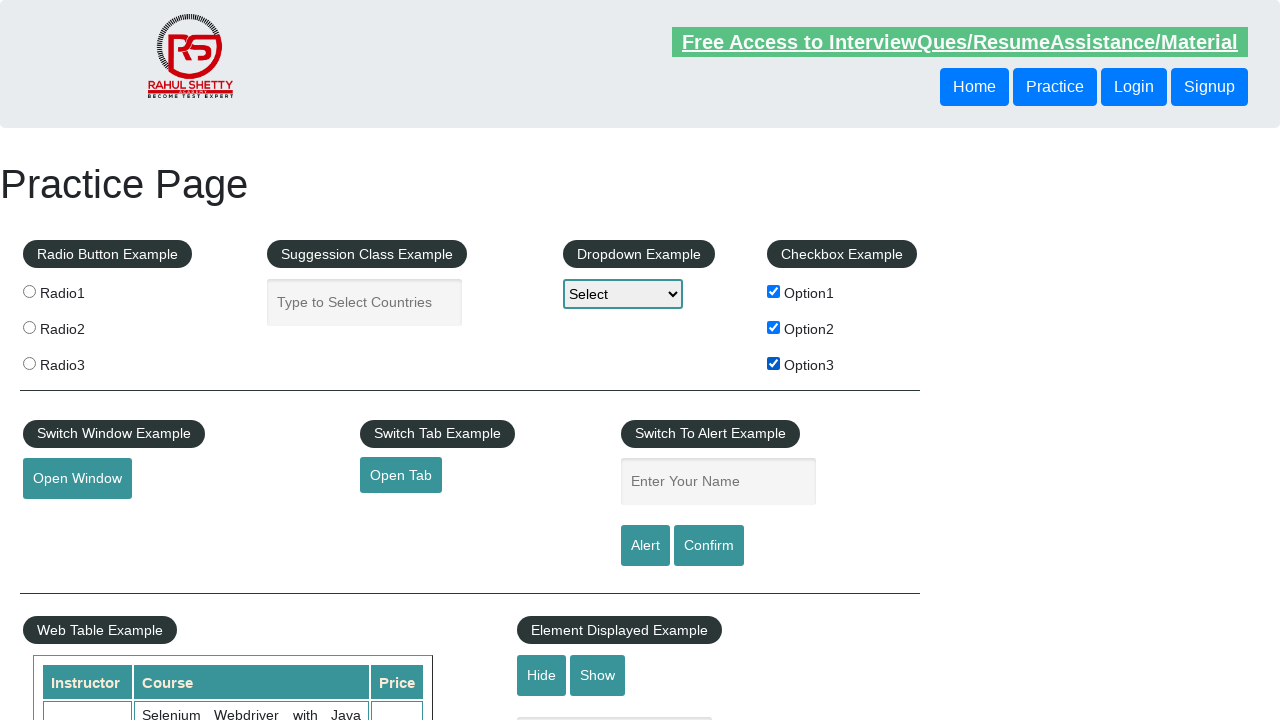

Verified checkbox is selected
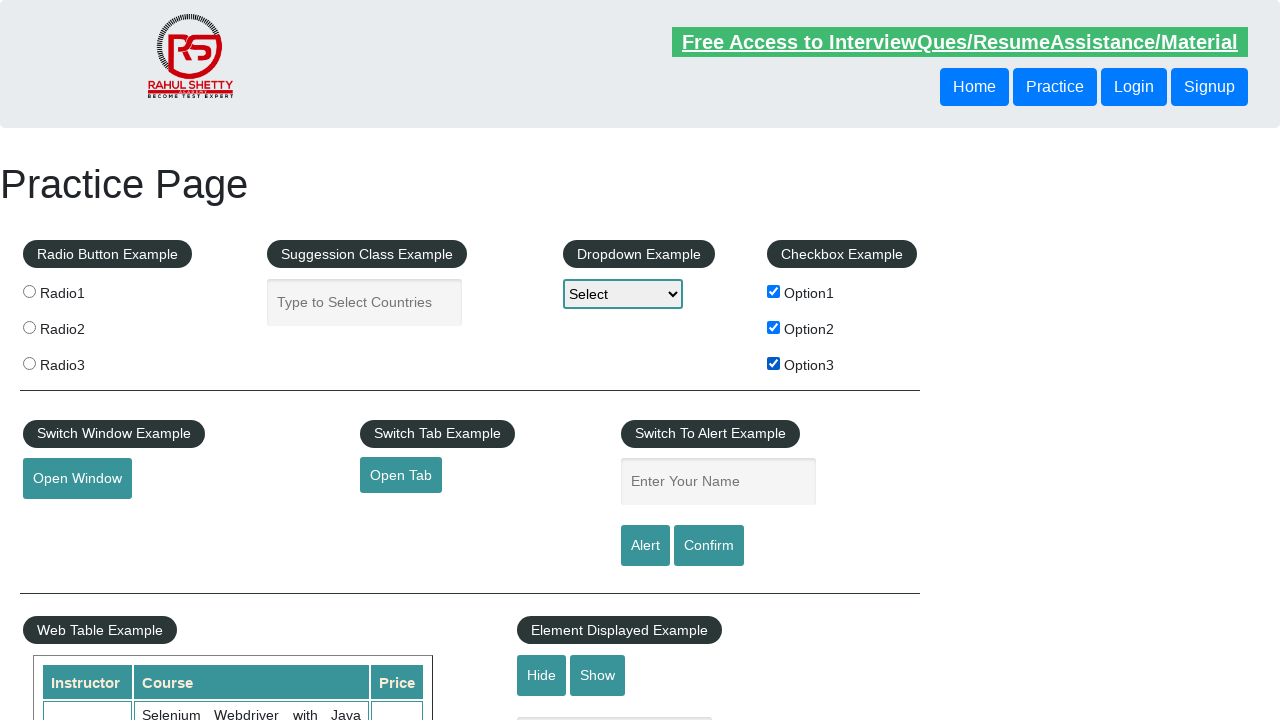

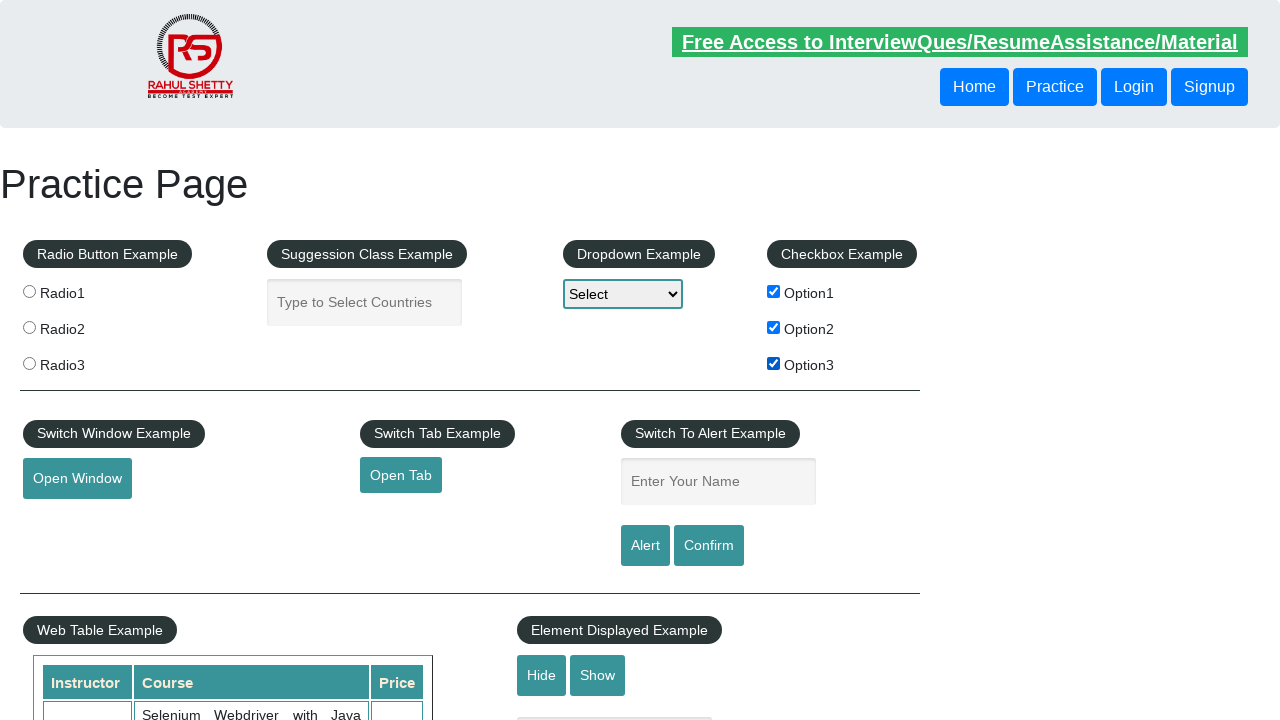